Navigates to the DemoBlaze store website and verifies the page has loaded by checking the page title.

Starting URL: https://www.demoblaze.com/

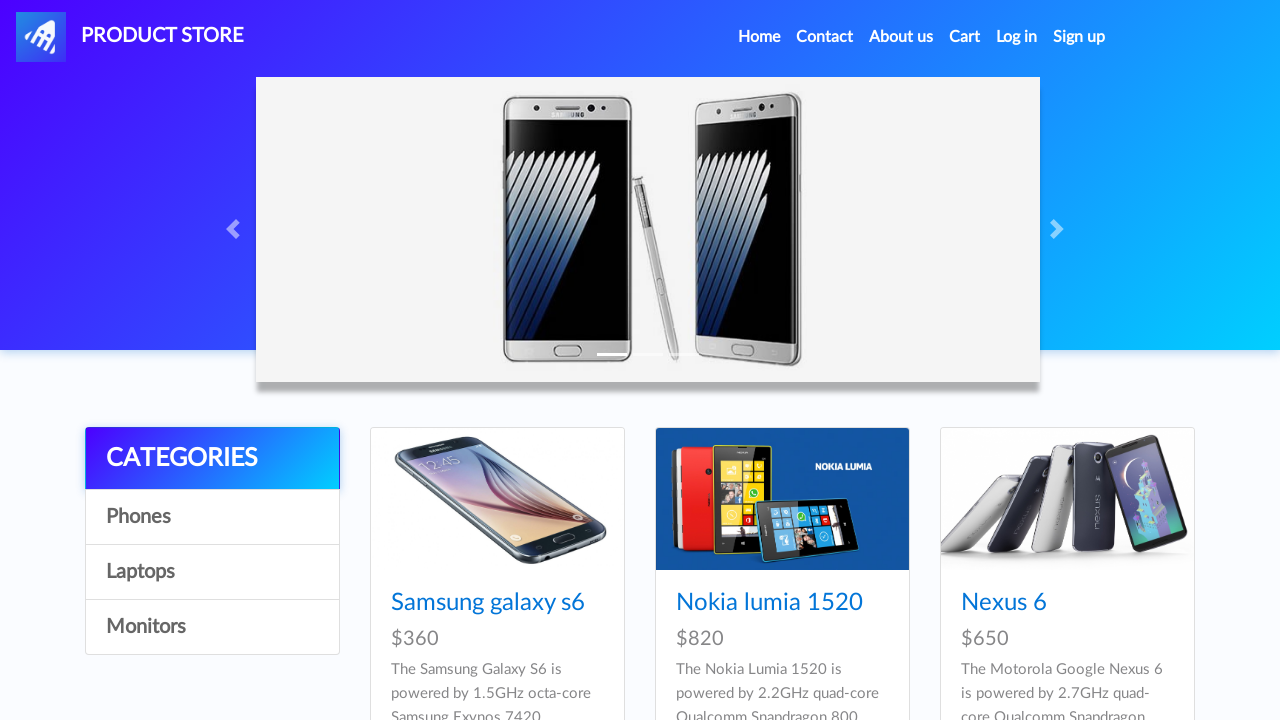

Navigated to DemoBlaze store website
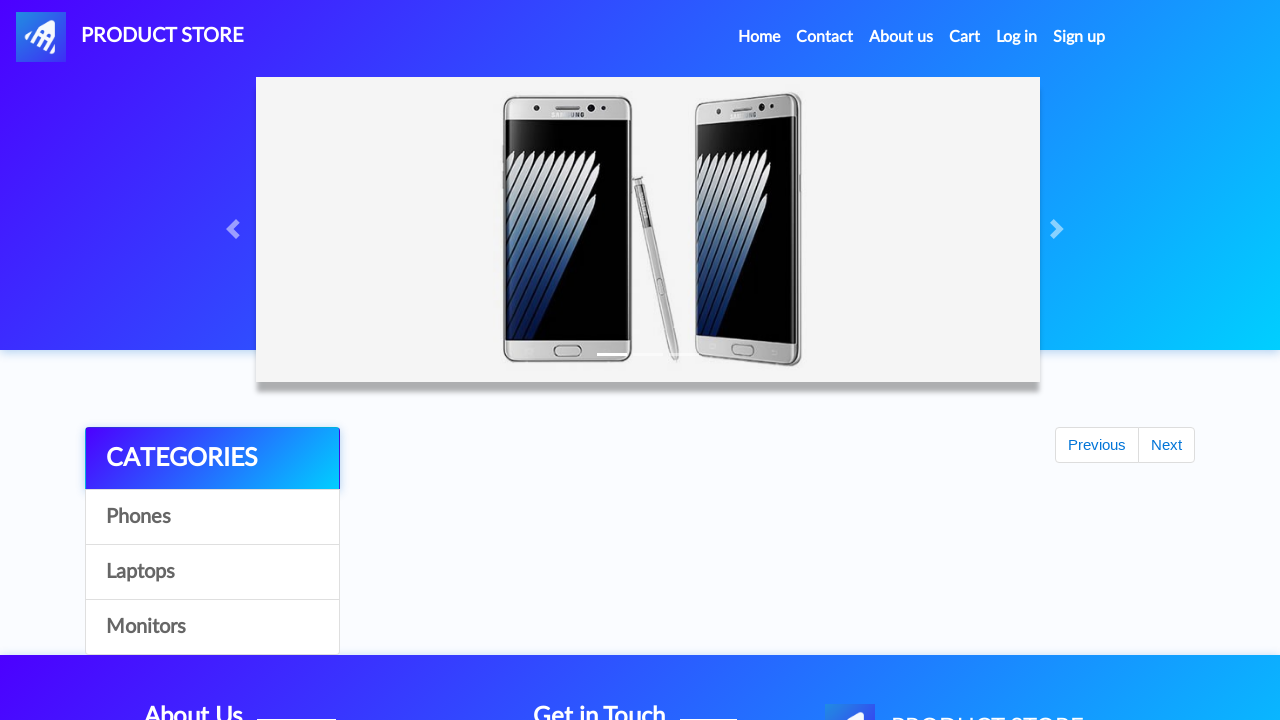

Page loaded with domcontentloaded state
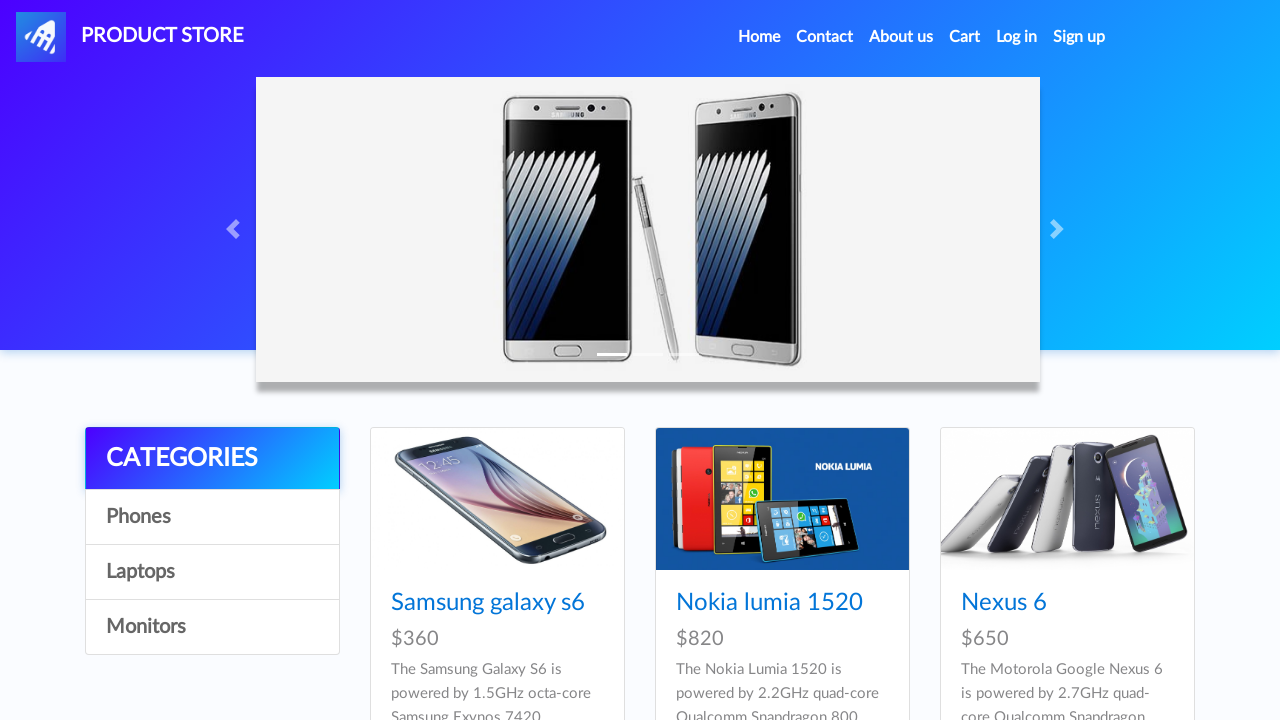

Retrieved page title: STORE
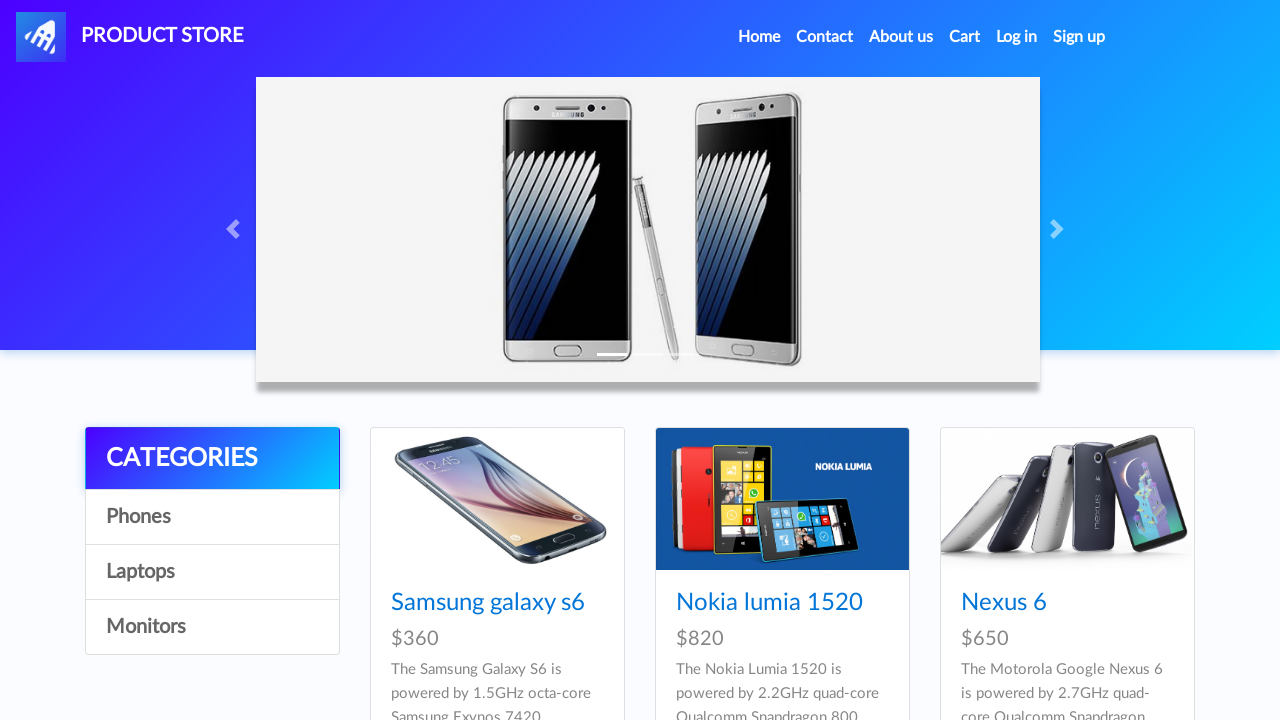

Verified page title contains 'STORE' - correct website
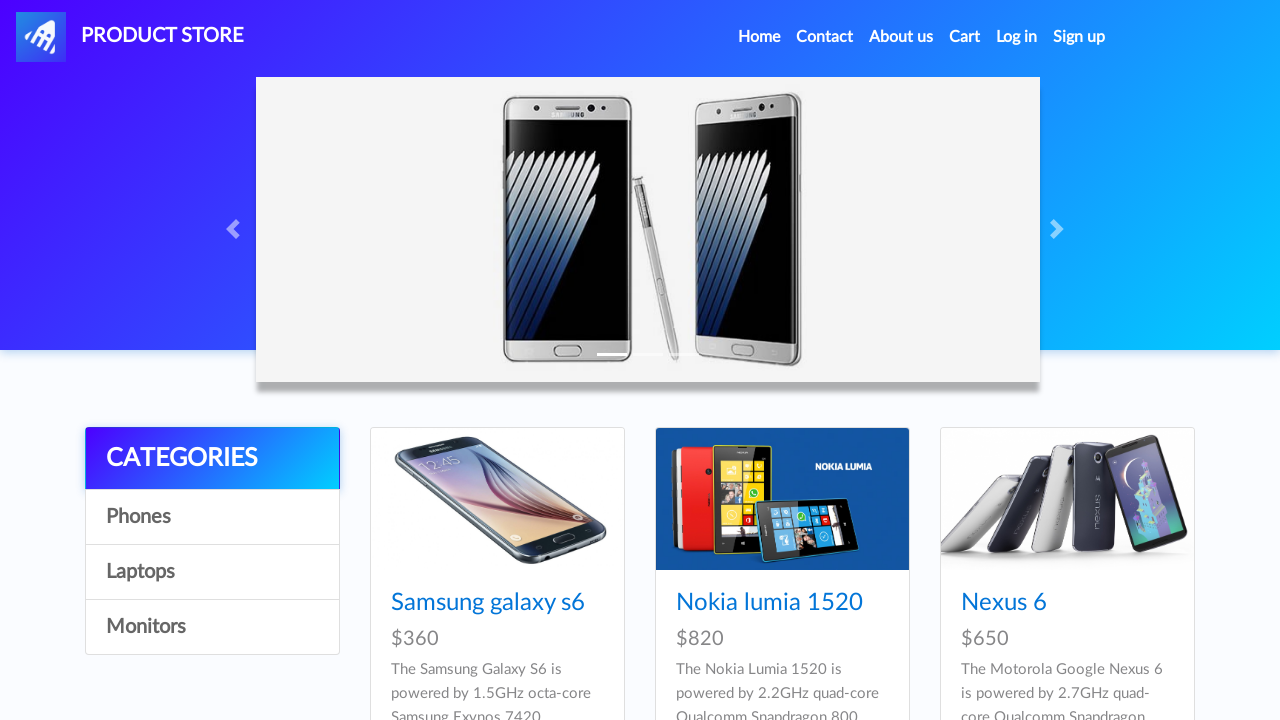

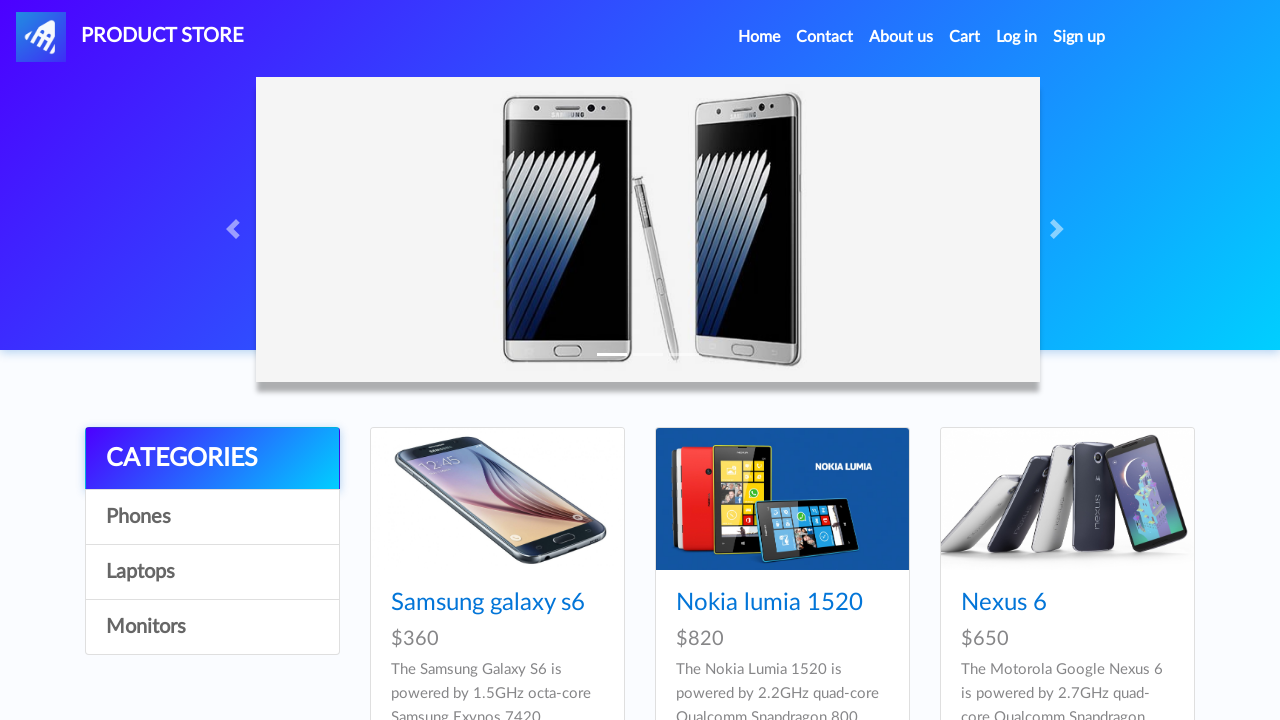